Tests the checkboxes page by navigating to it, validating initial checkbox states, clicking on checkbox 1, and verifying it becomes checked.

Starting URL: https://the-internet.herokuapp.com/

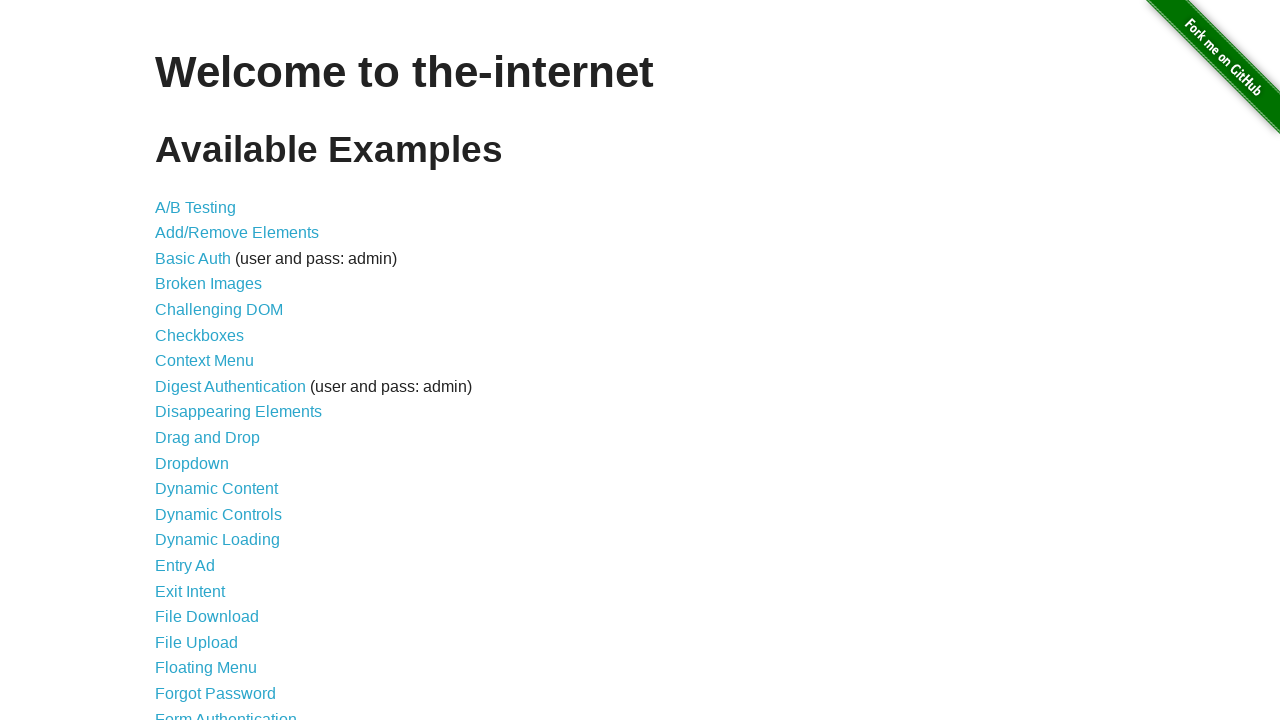

Clicked on Checkboxes link from home page at (200, 335) on a[href='/checkboxes']
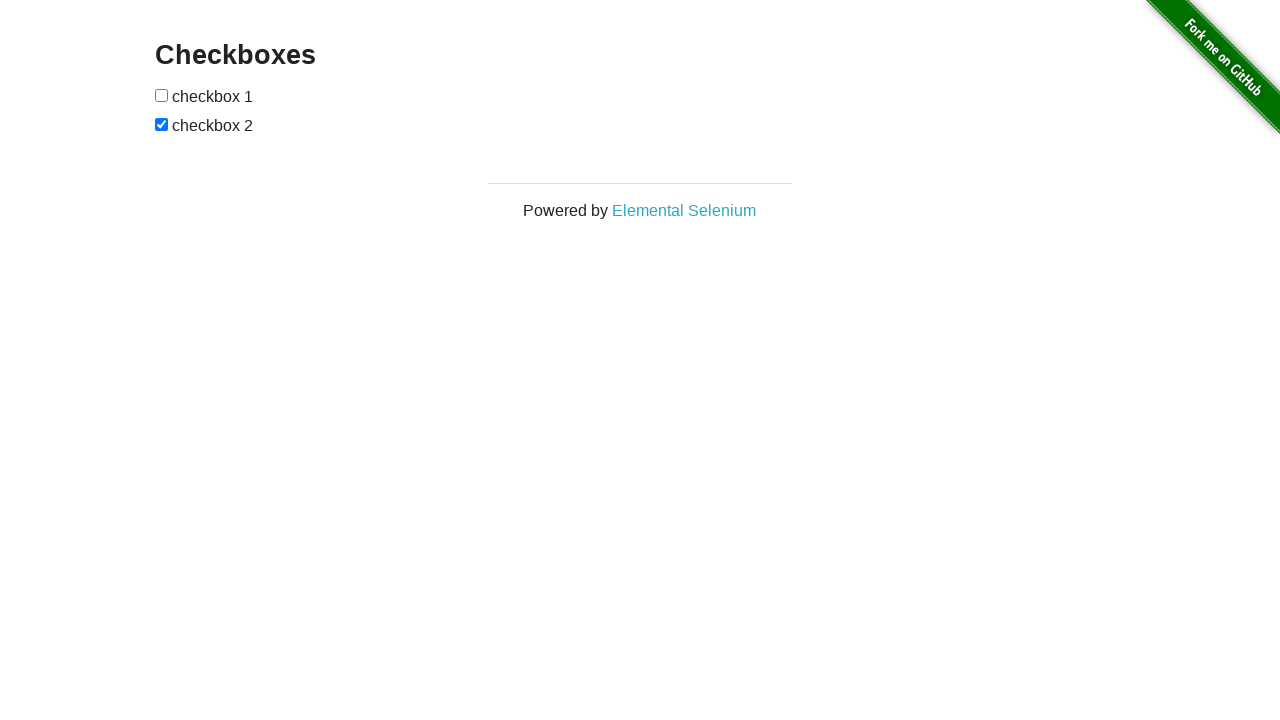

Checkboxes page loaded successfully
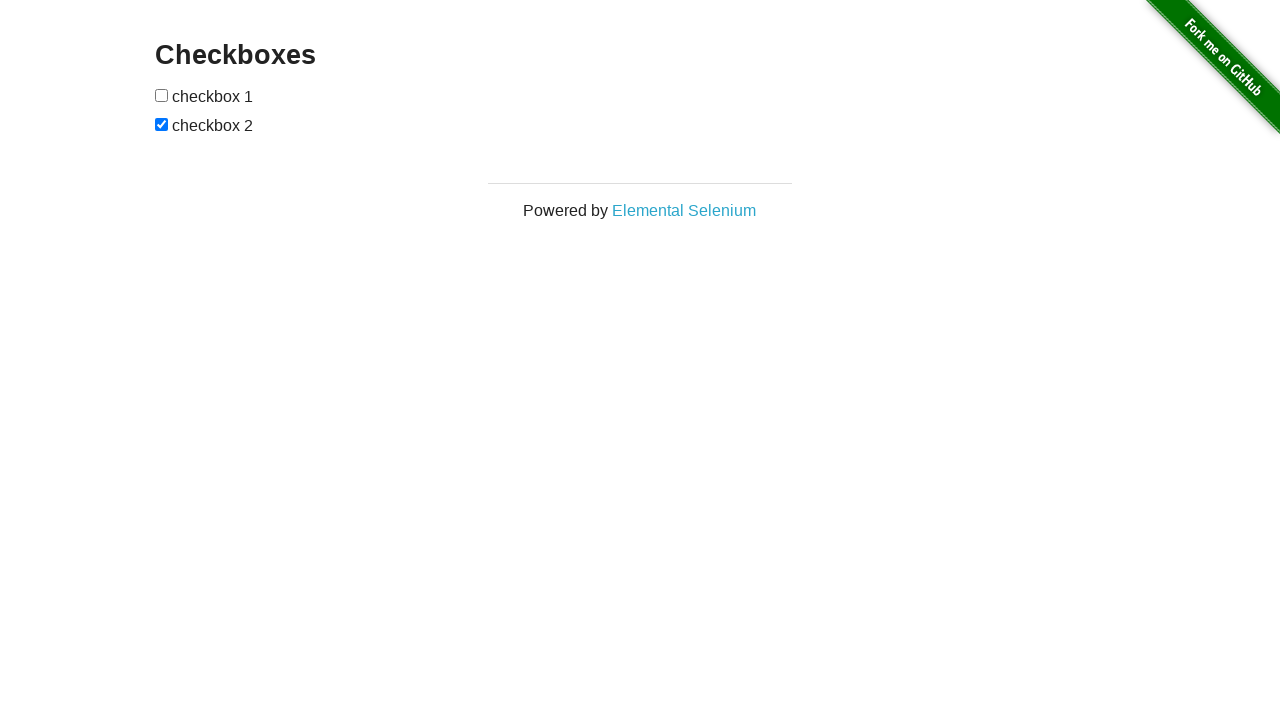

Located checkbox elements on the page
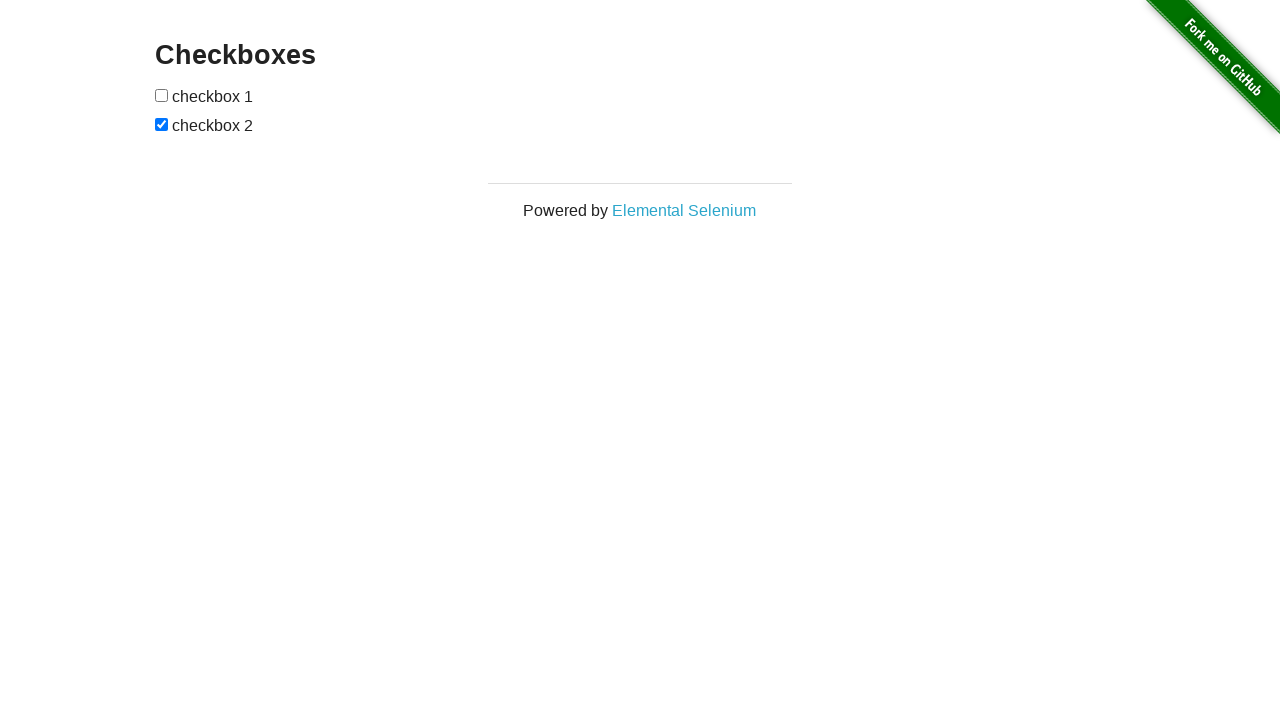

Validated that checkbox 1 is not checked initially
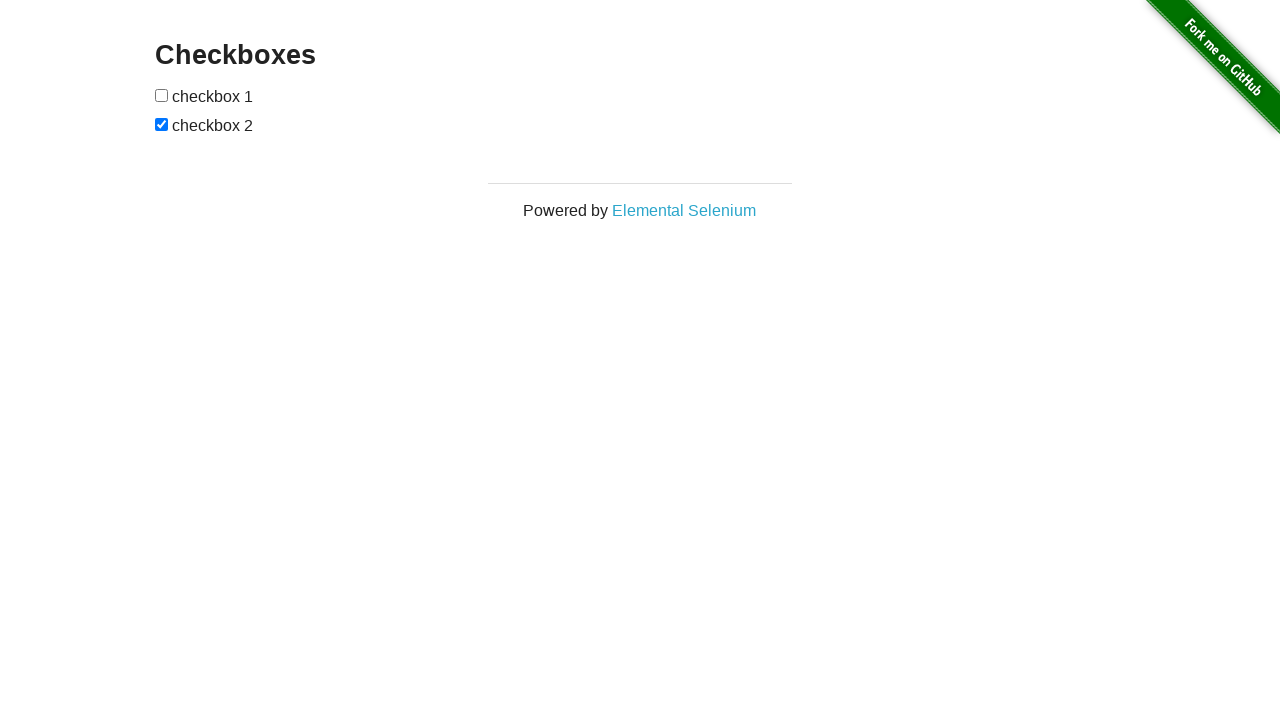

Validated that checkbox 2 is checked initially
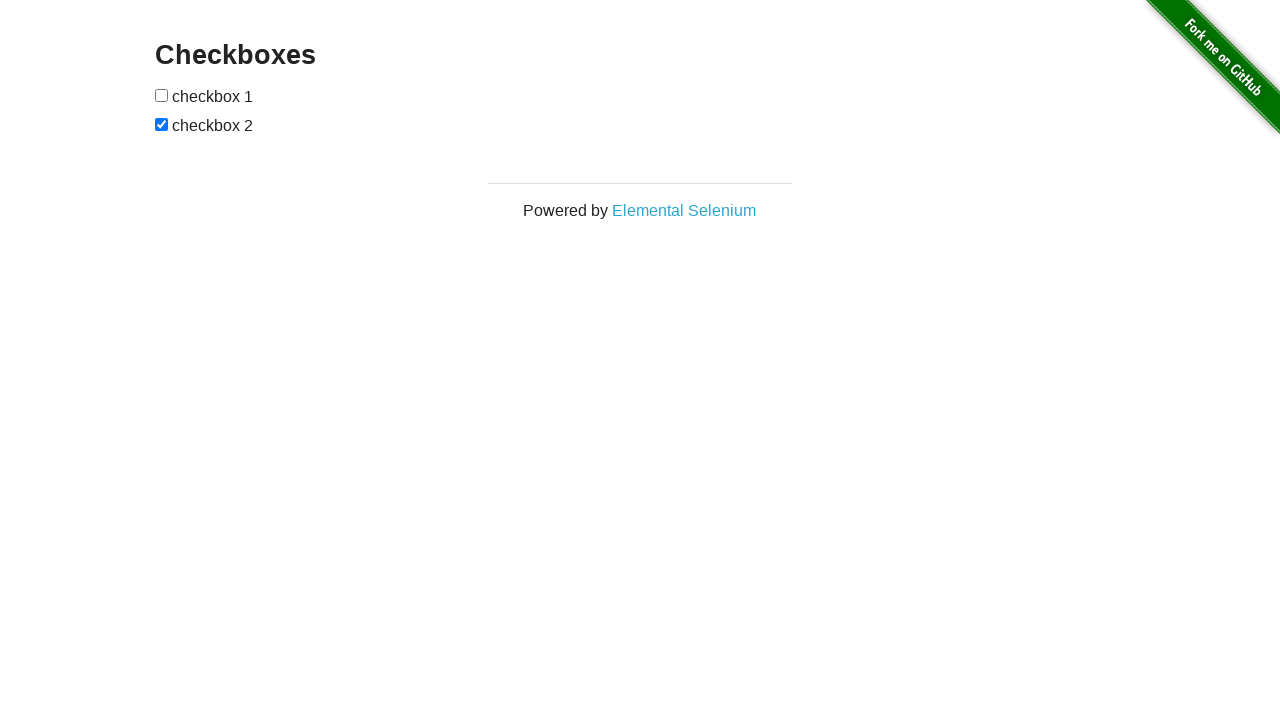

Clicked on checkbox 1 at (162, 95) on input[type='checkbox'] >> nth=0
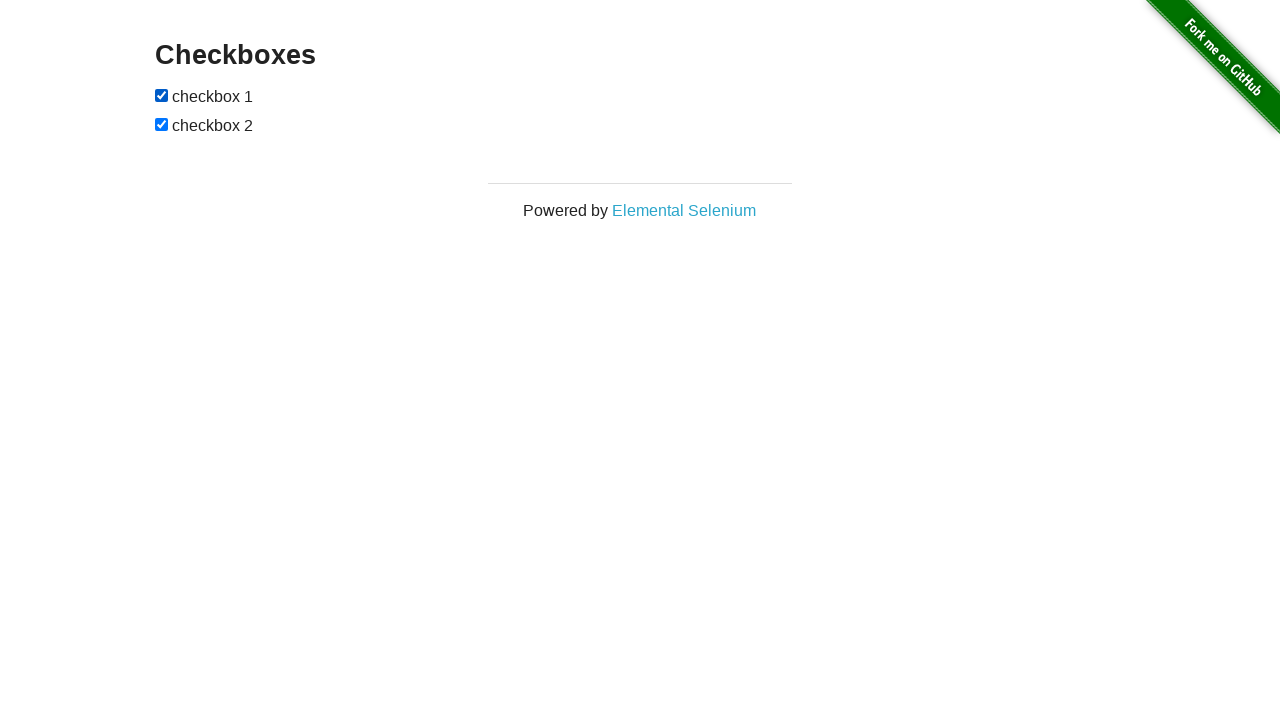

Validated that checkbox 1 is now checked after clicking
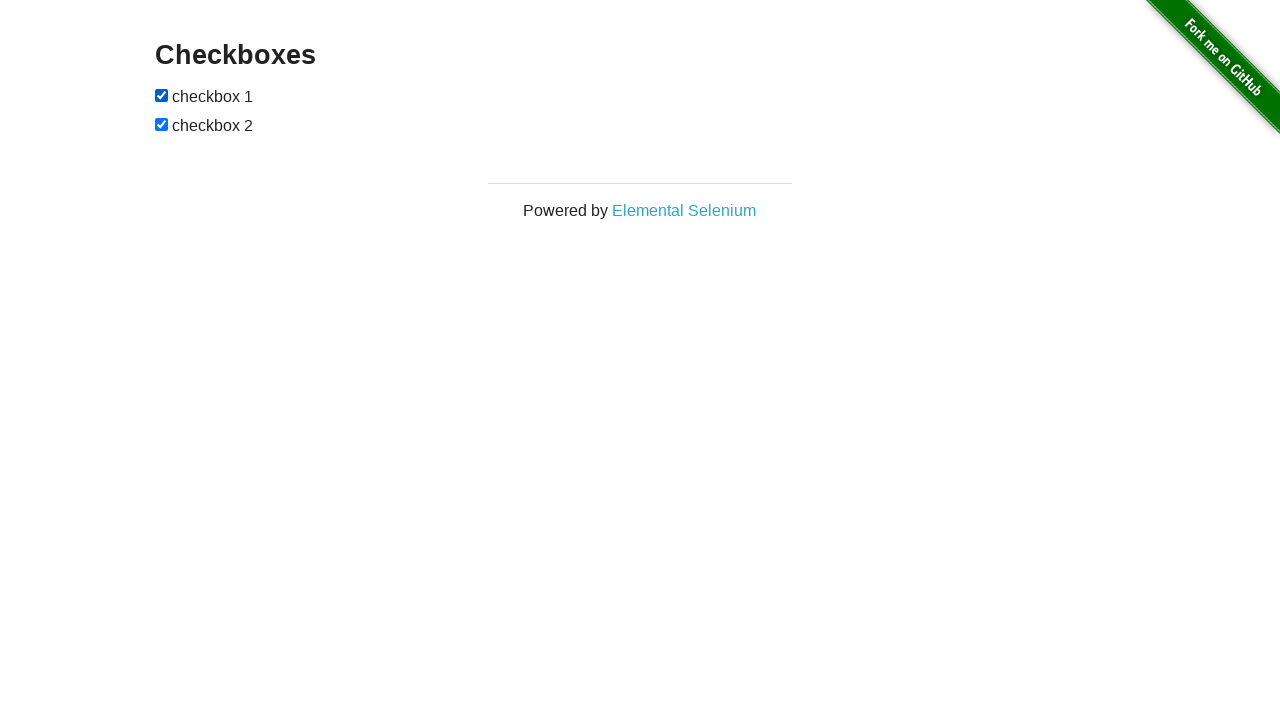

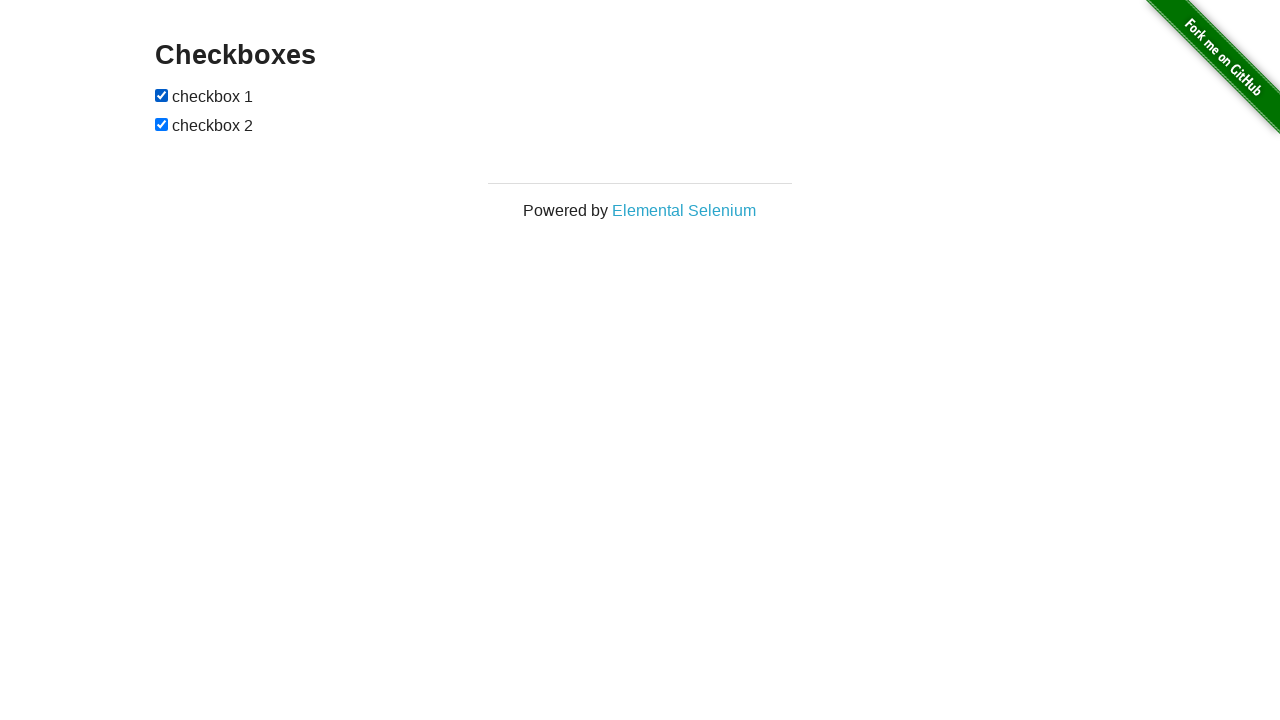